Tests dynamic properties on a demo page by verifying that a button becomes enabled after 5 seconds, an element becomes visible, and a button changes color over time.

Starting URL: https://demoqa.com/dynamic-properties

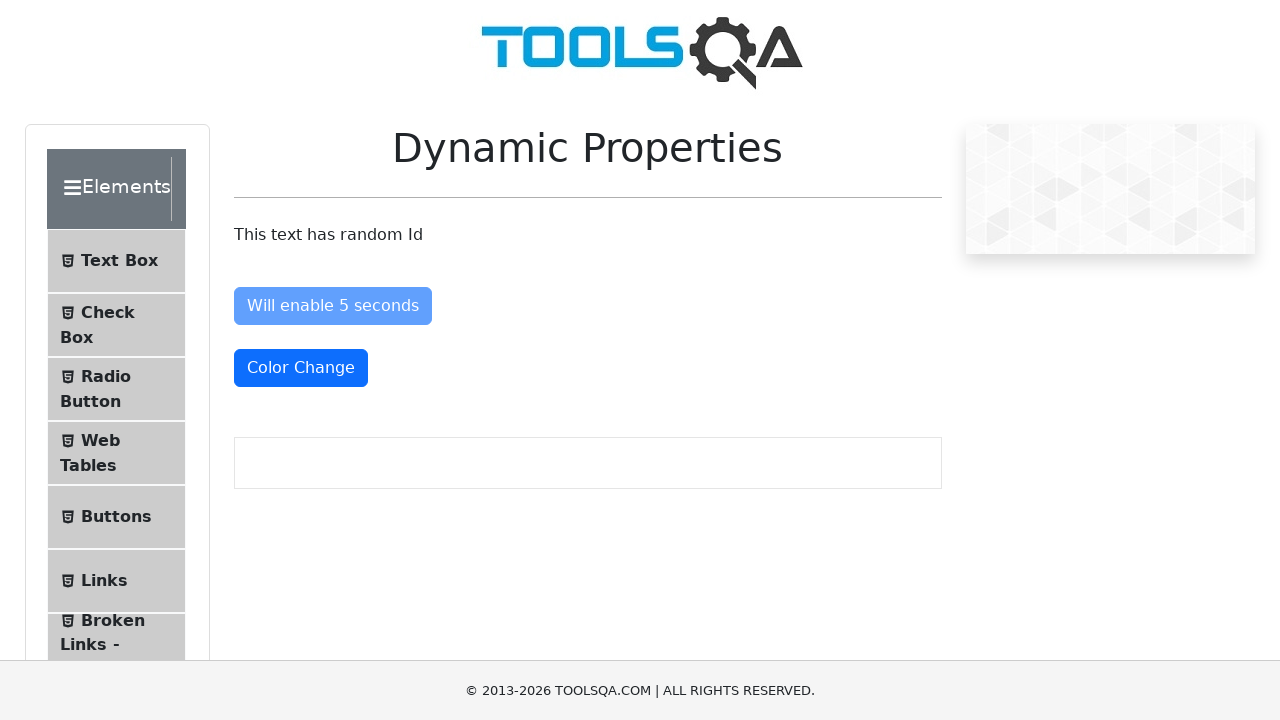

Located the 'Enable After' button element
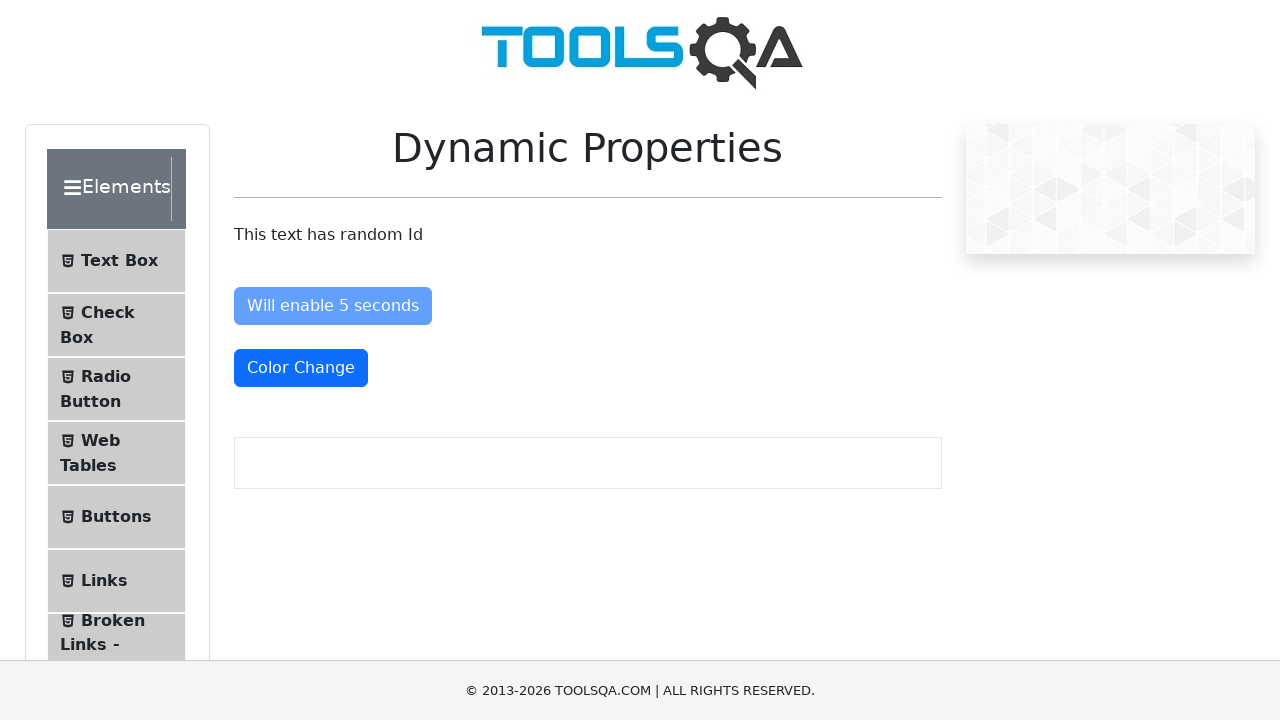

Verified 'Enable After' button is initially disabled
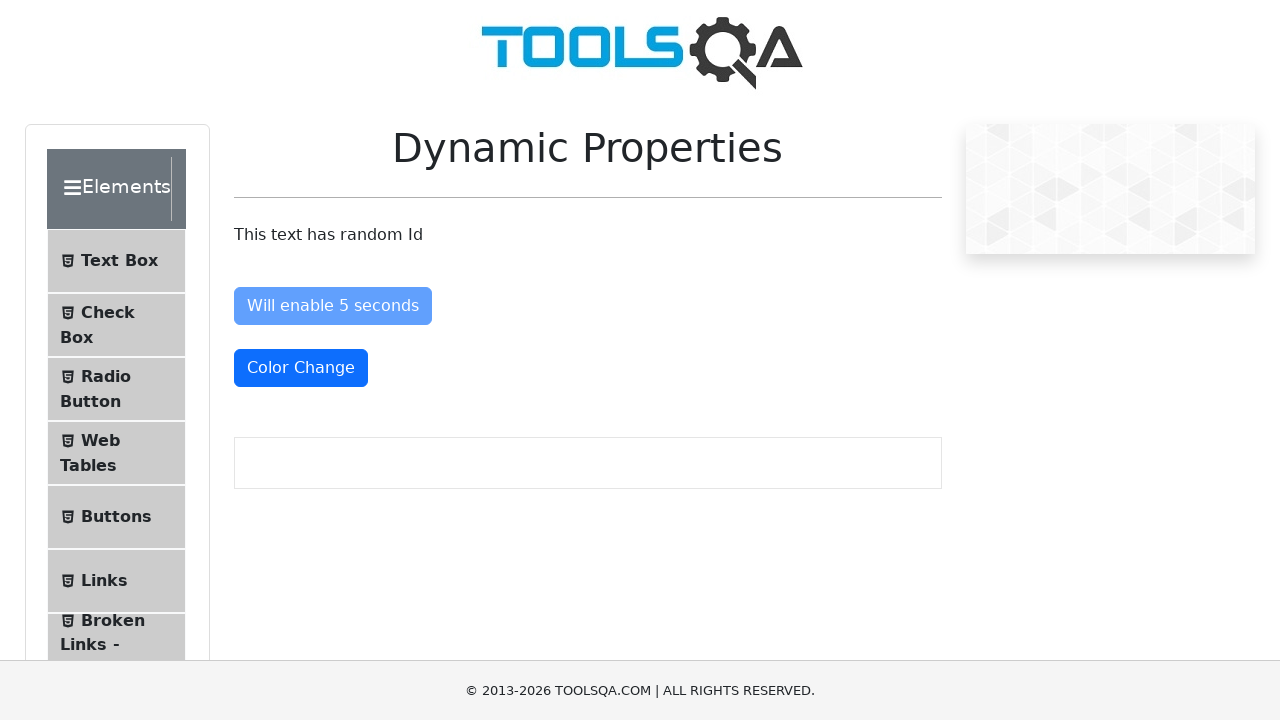

Located the color change button element
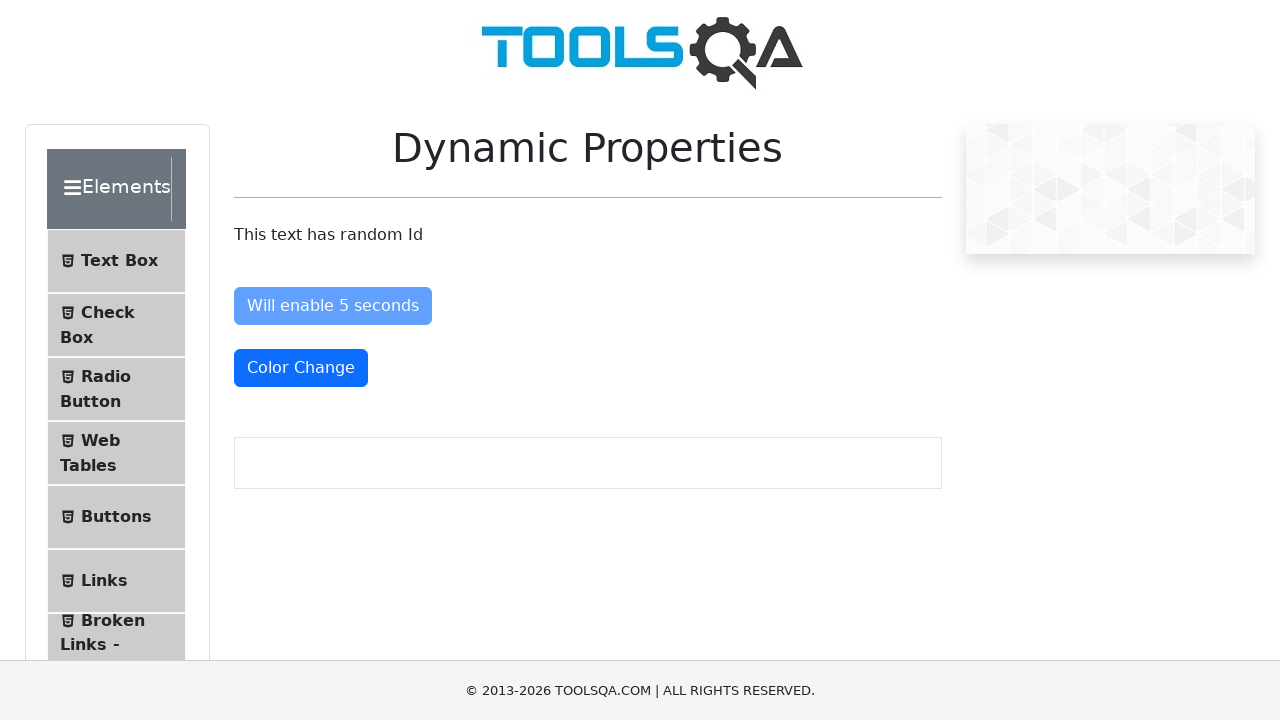

Captured initial color of button: rgb(255, 255, 255)
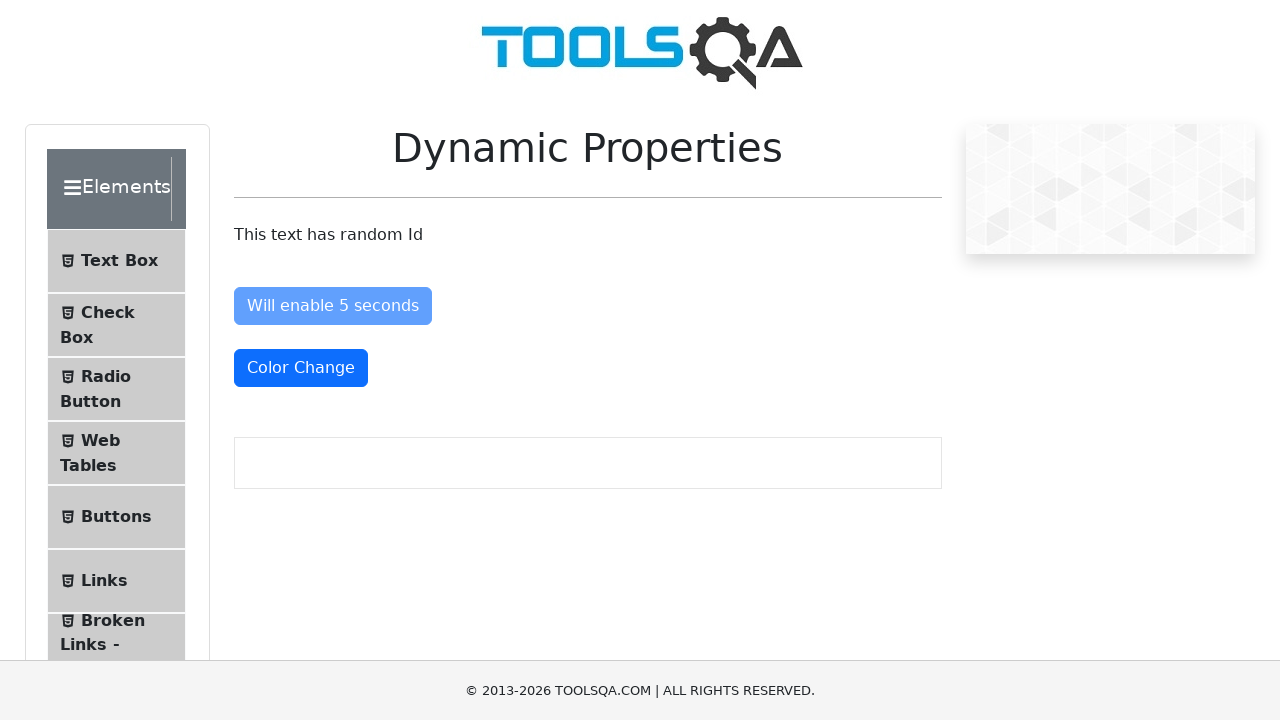

Located the 'Visible After' button element
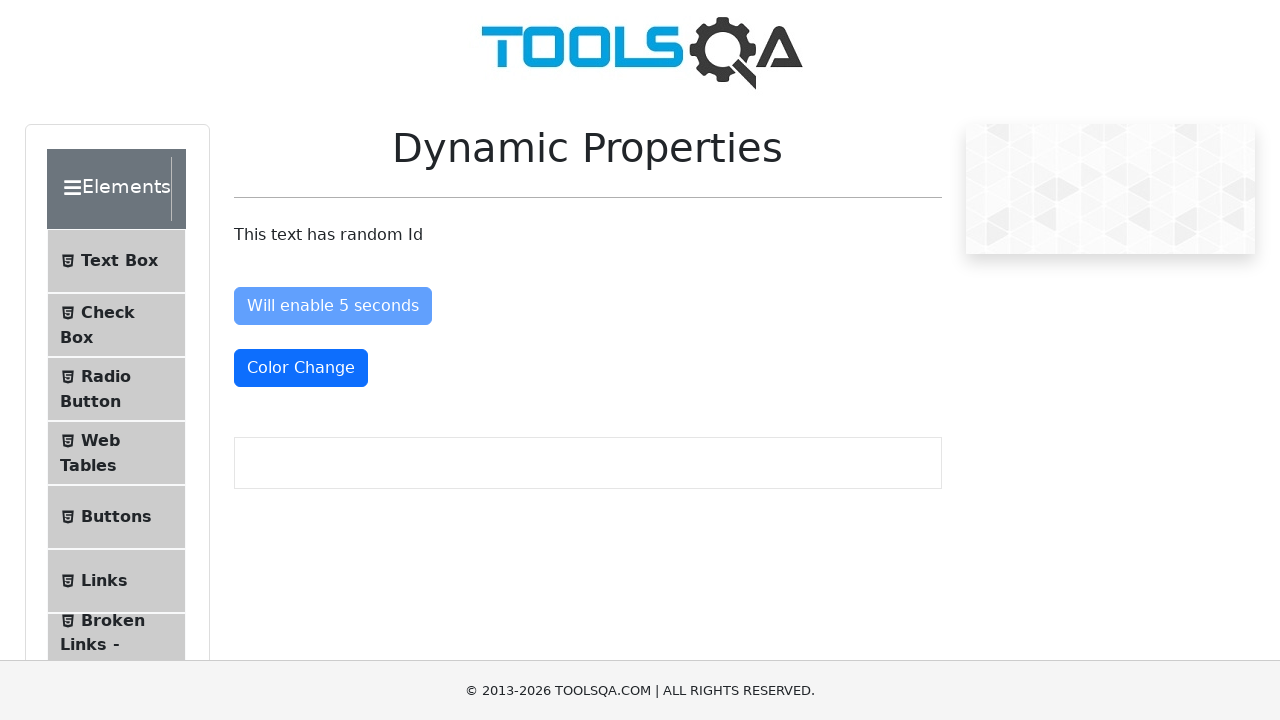

Verified 'Visible After' button is not initially visible
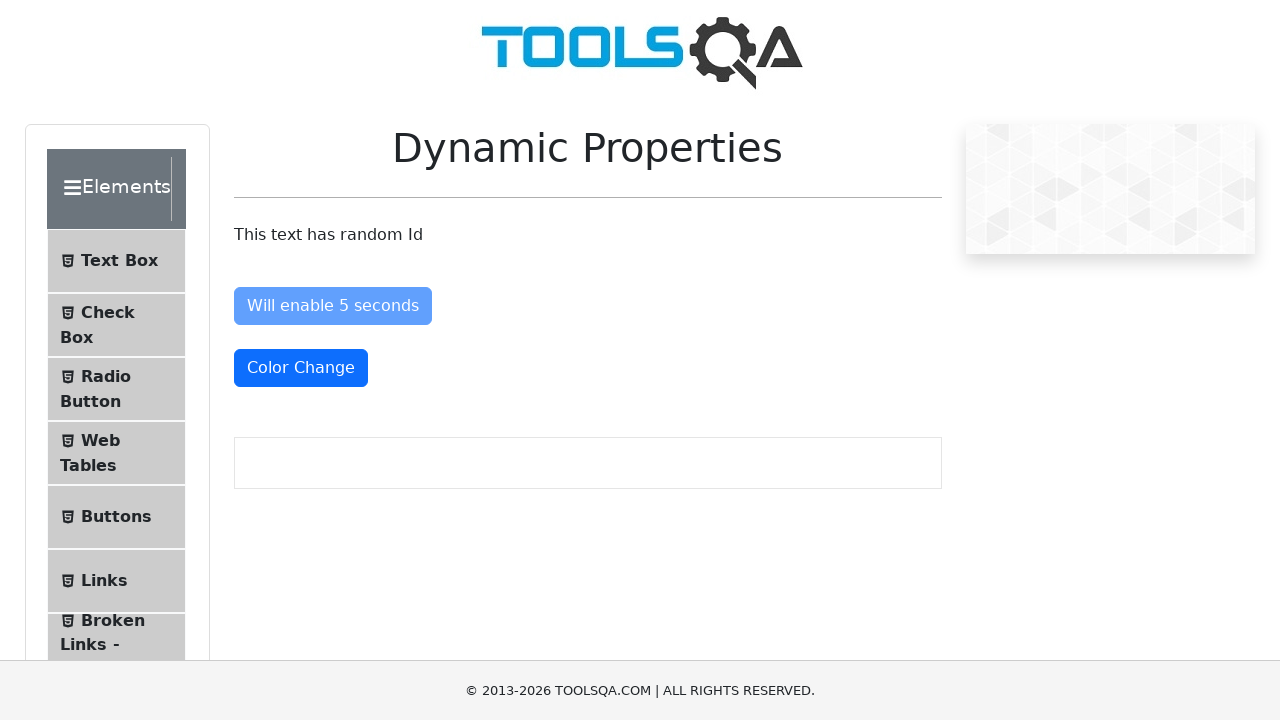

Waited 5.1 seconds for dynamic property changes to occur
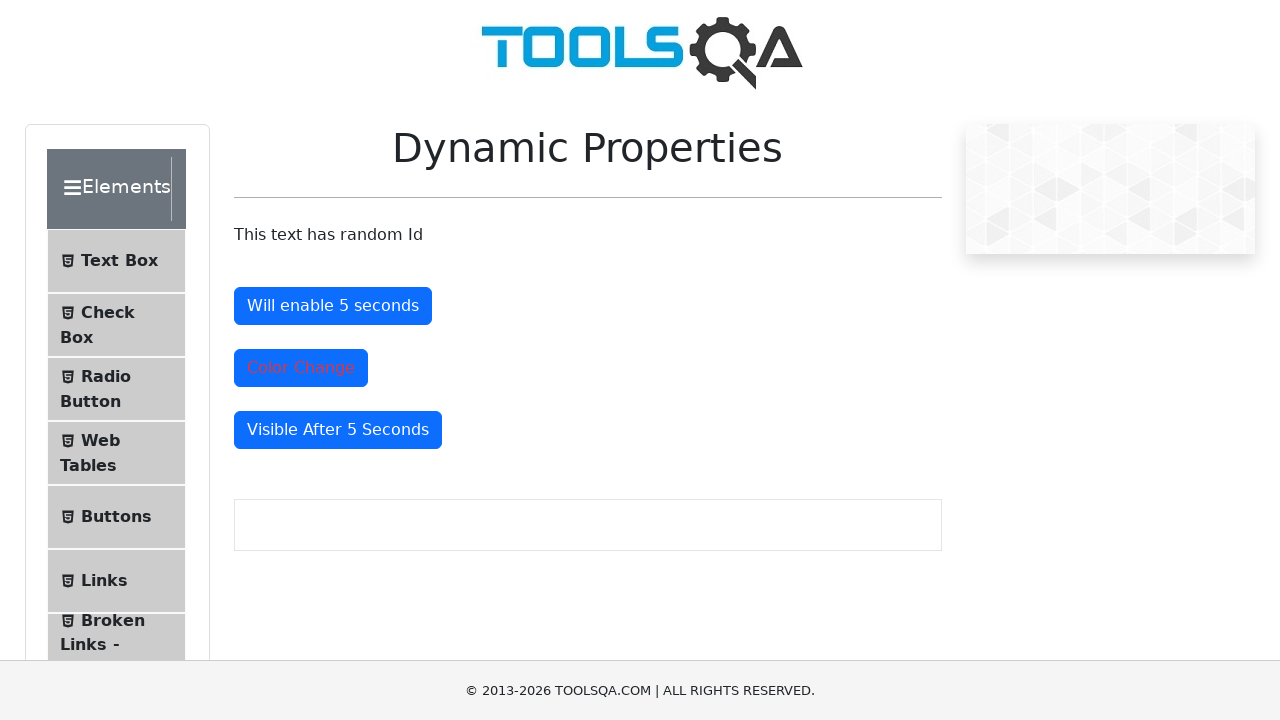

Verified 'Enable After' button is now enabled after 5 seconds
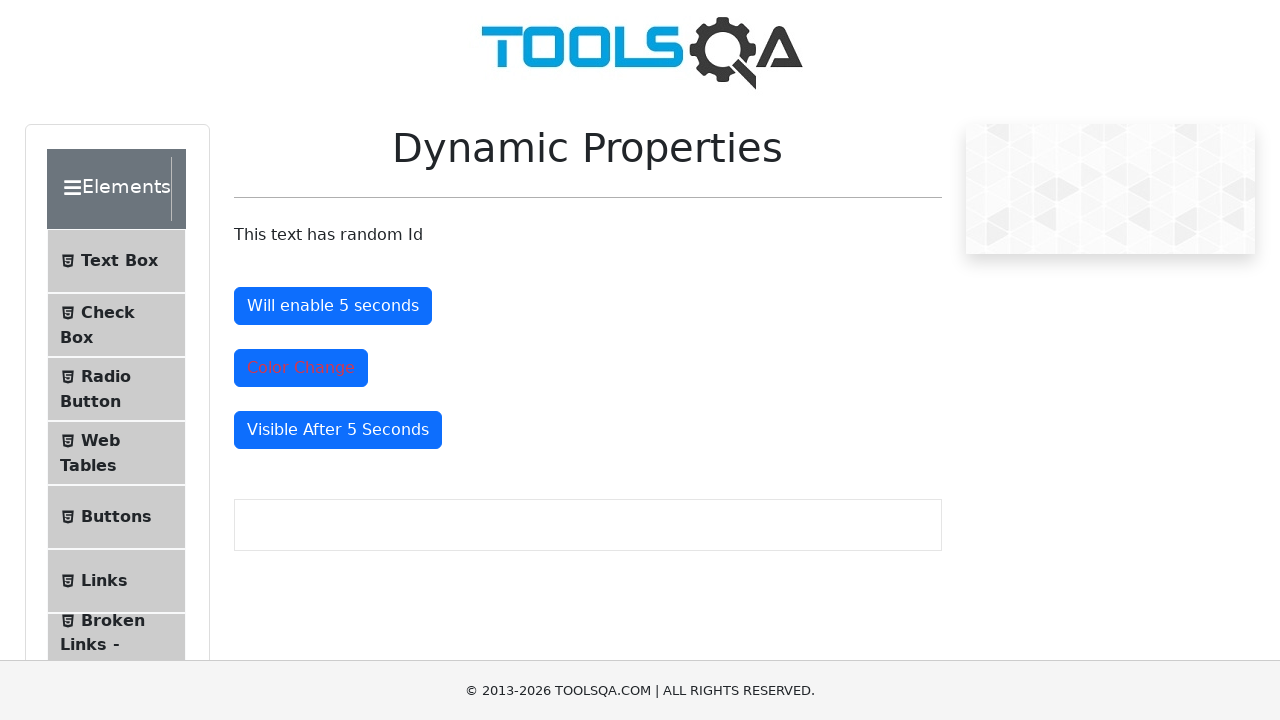

Waited for 'Visible After' button to become visible
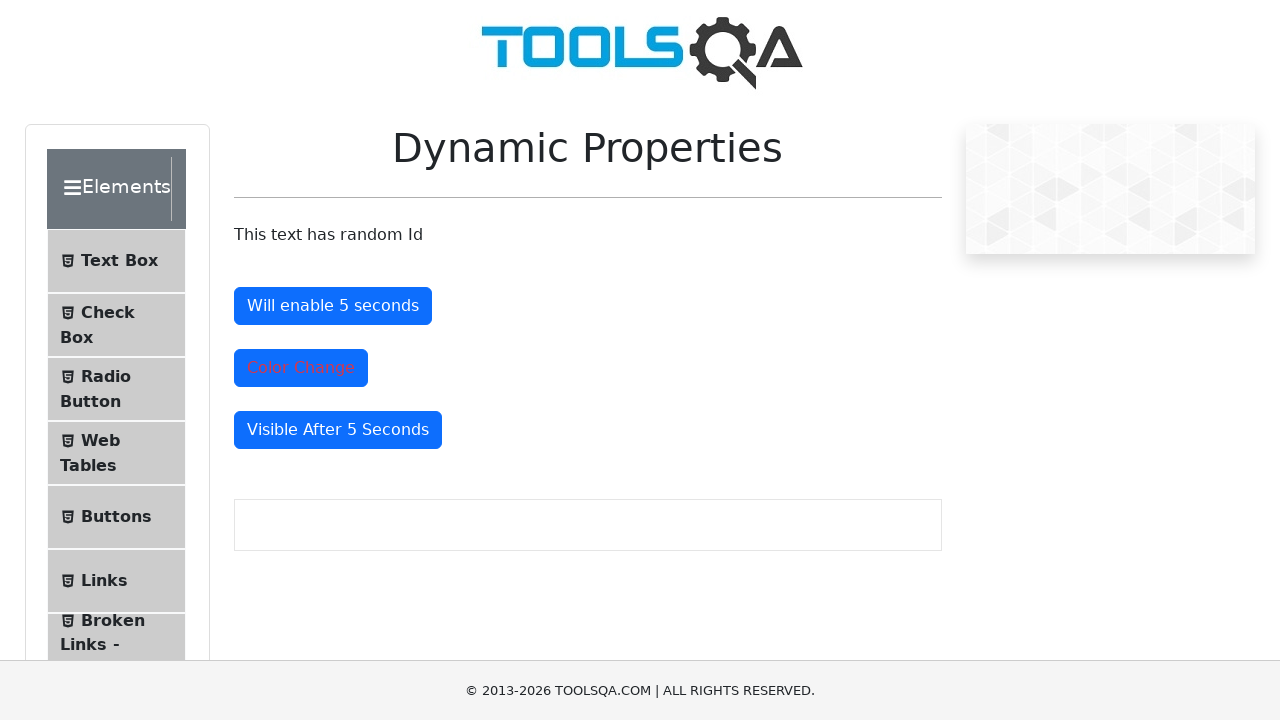

Verified 'Visible After' button is now visible after 5 seconds
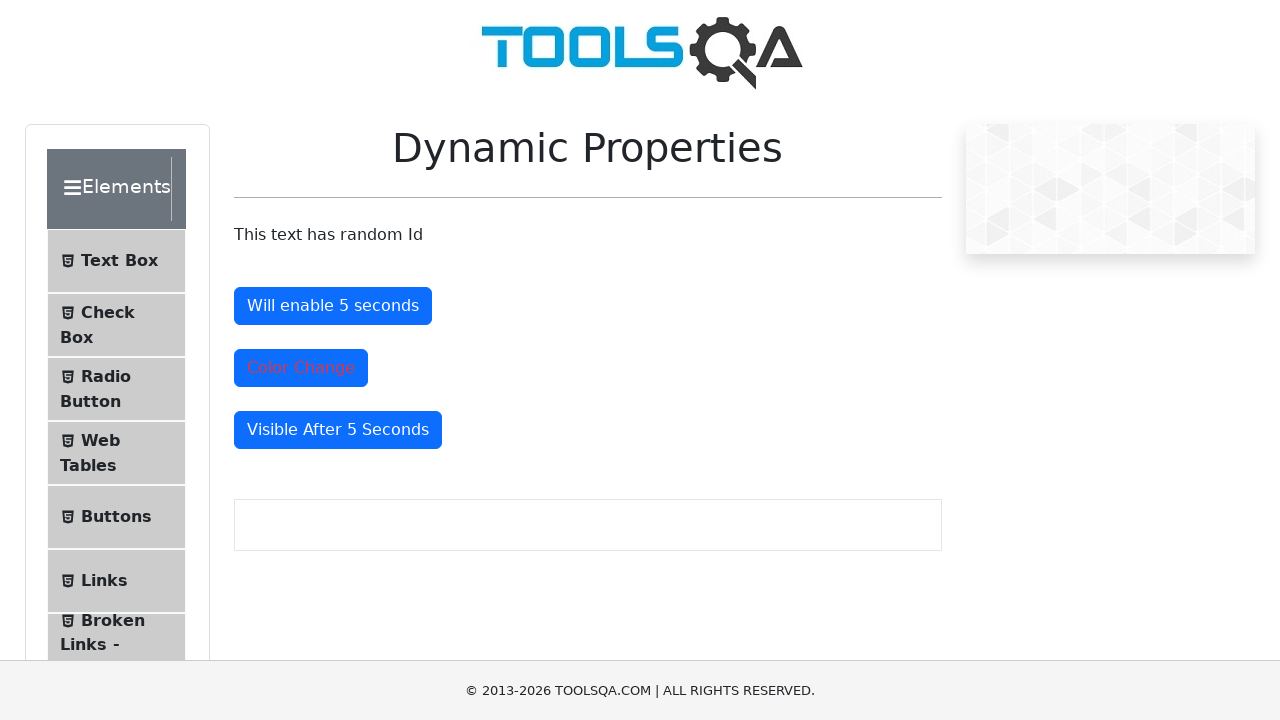

Captured new color of button: rgb(220, 53, 69)
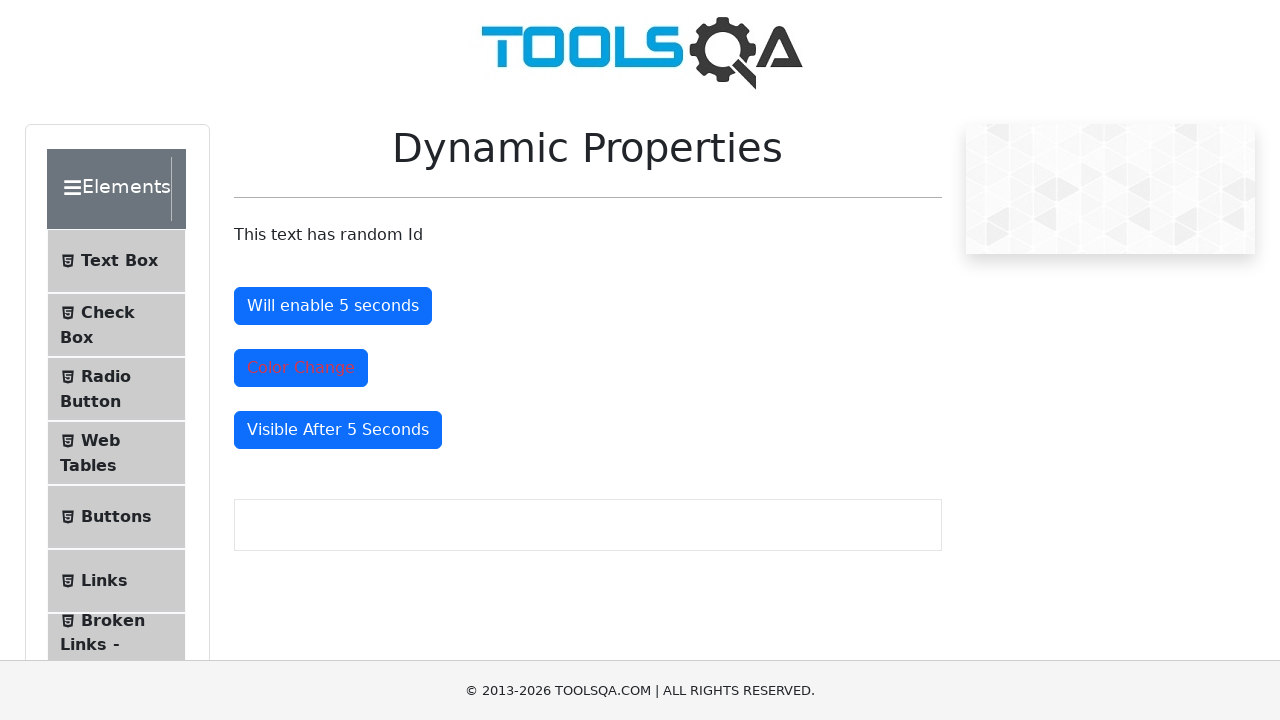

Verified color change button has changed color from initial state
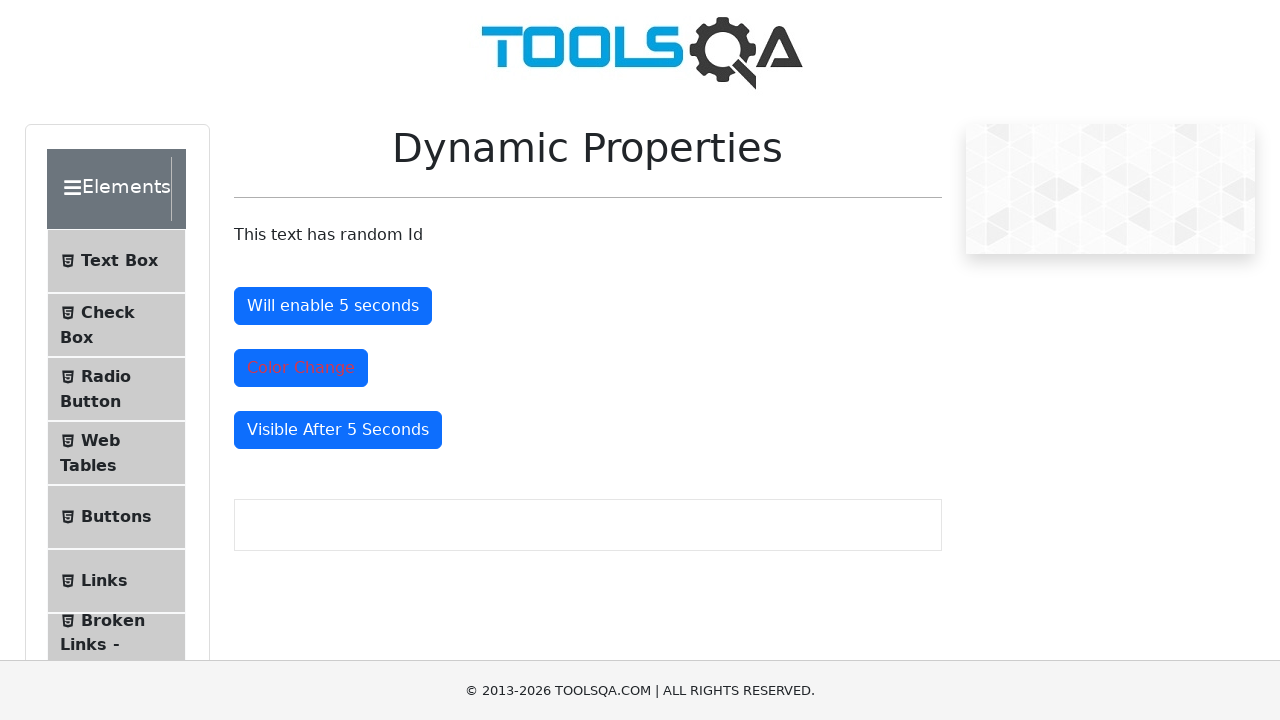

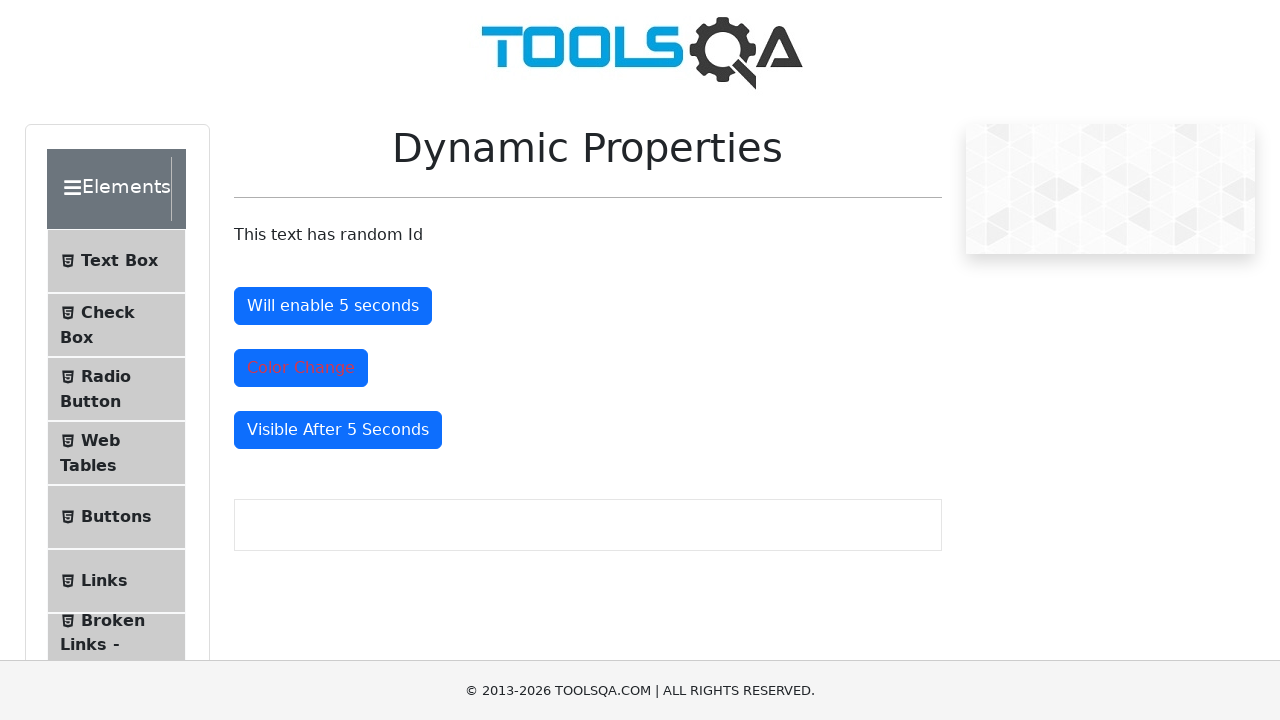